Tests JavaScript confirm alert functionality by clicking a button to trigger an alert, then dismissing (canceling) the alert dialog

Starting URL: https://demoqa.com/alerts

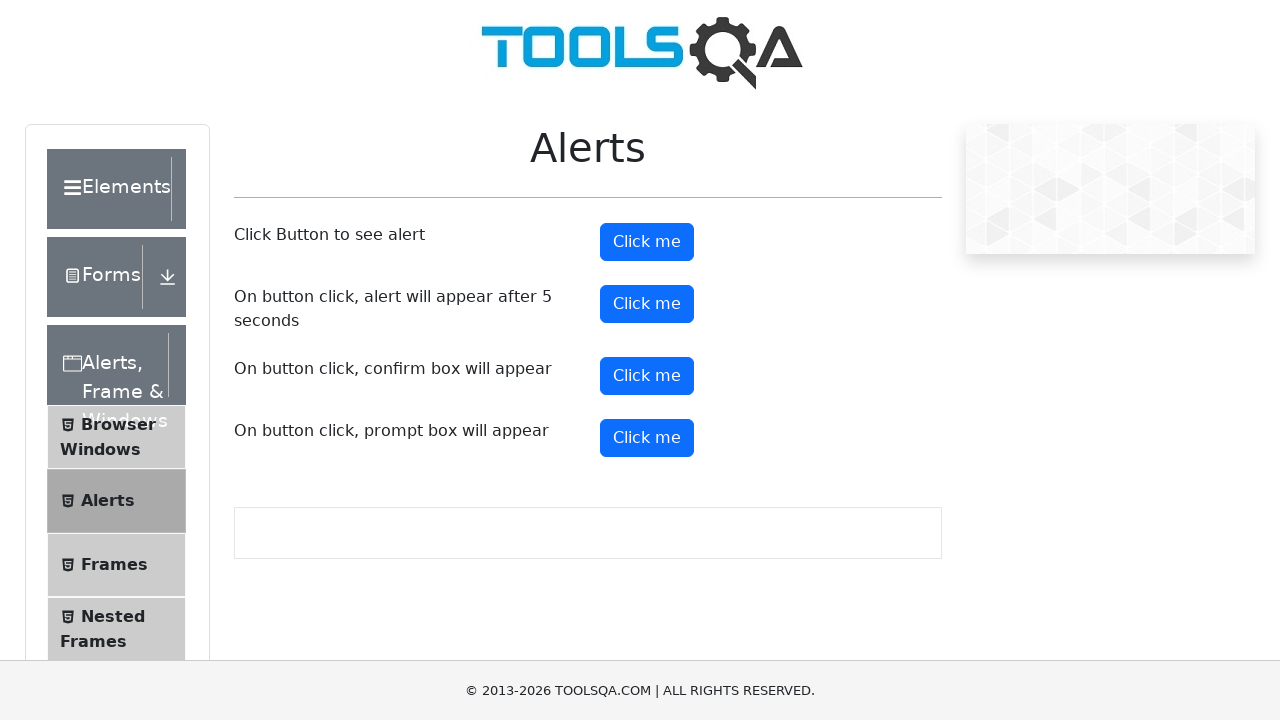

Clicked the confirm button to trigger the alert dialog at (647, 376) on #confirmButton
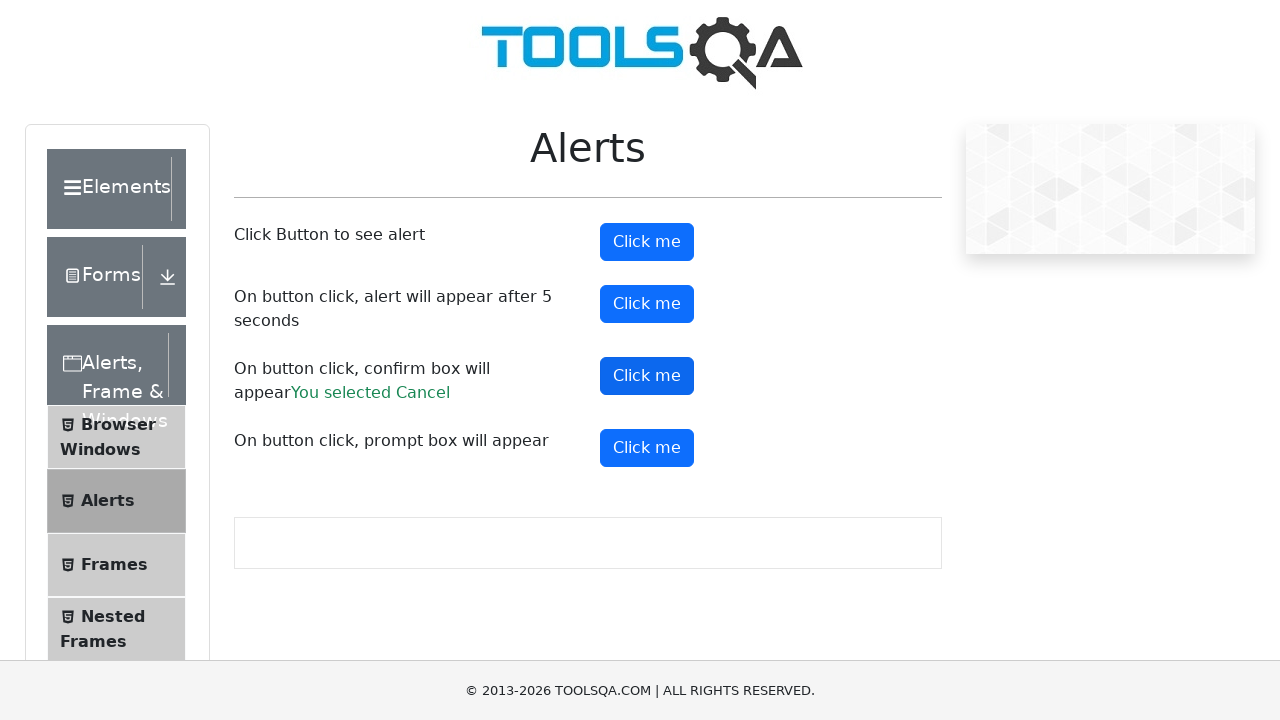

Set up dialog handler to dismiss alerts
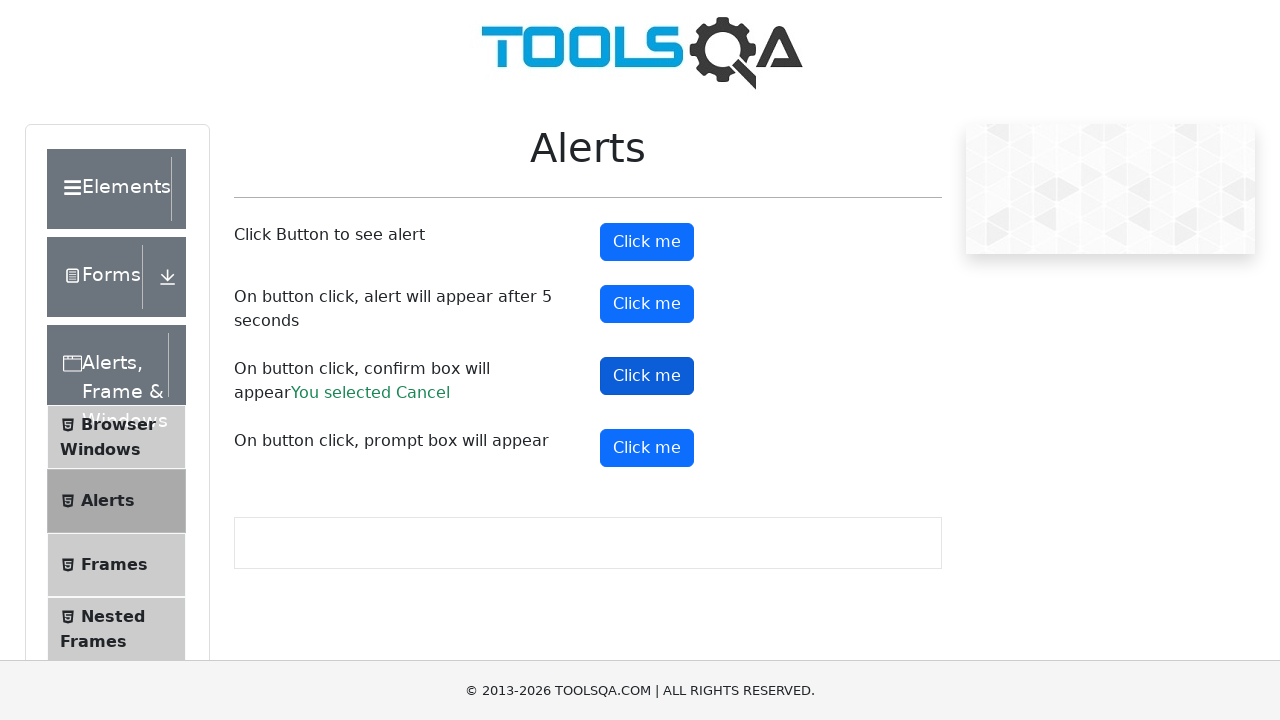

Configured dialog handler function to dismiss dialogs
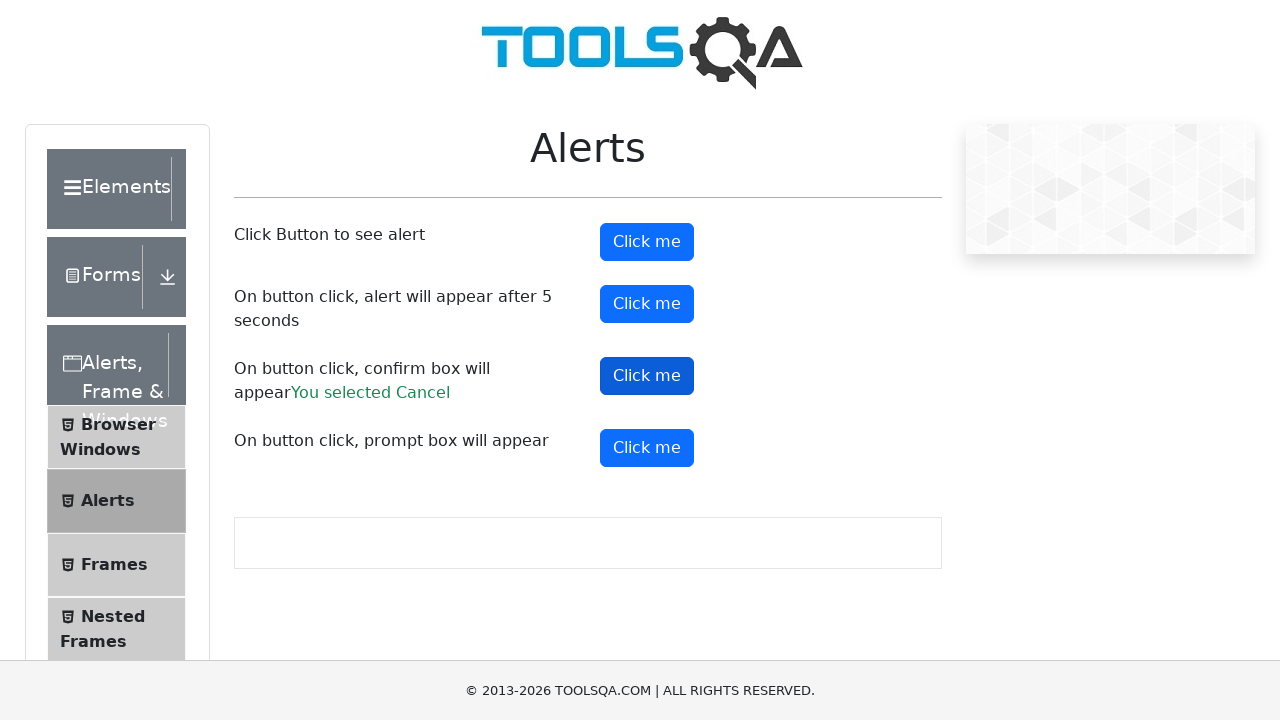

Clicked the confirm button to trigger the alert at (647, 376) on #confirmButton
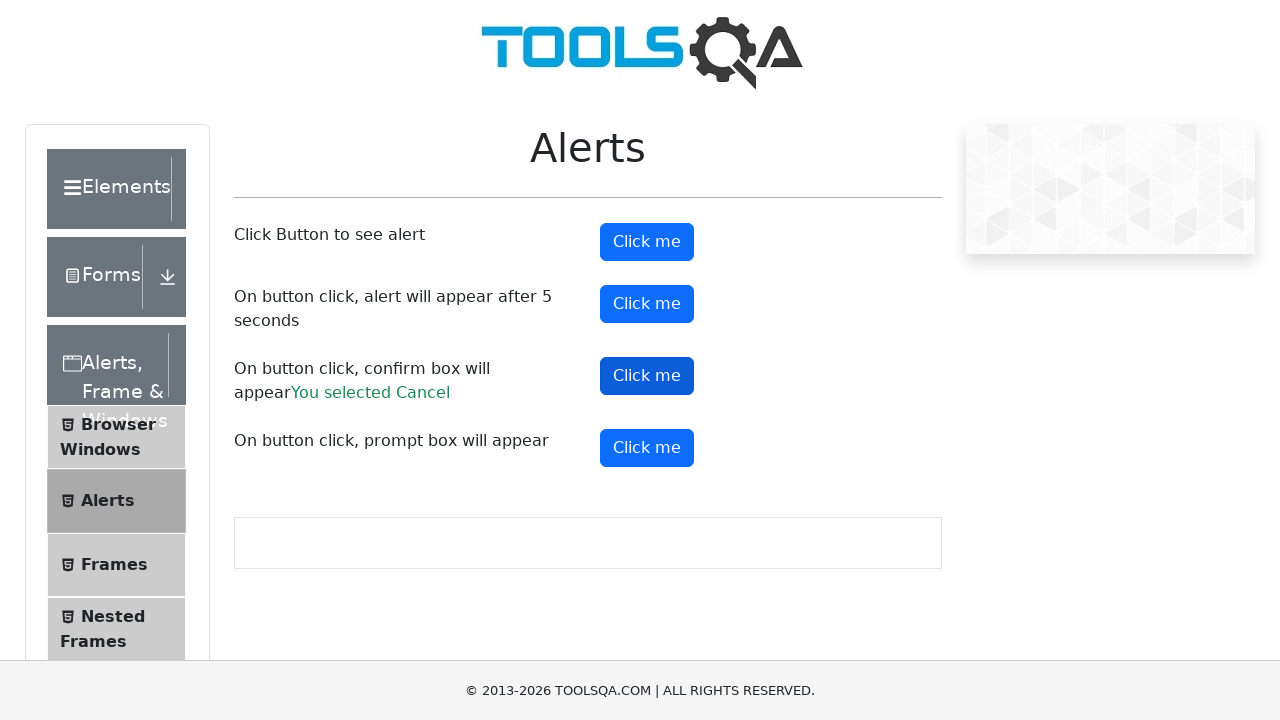

Waited for dialog to be handled and dismissed
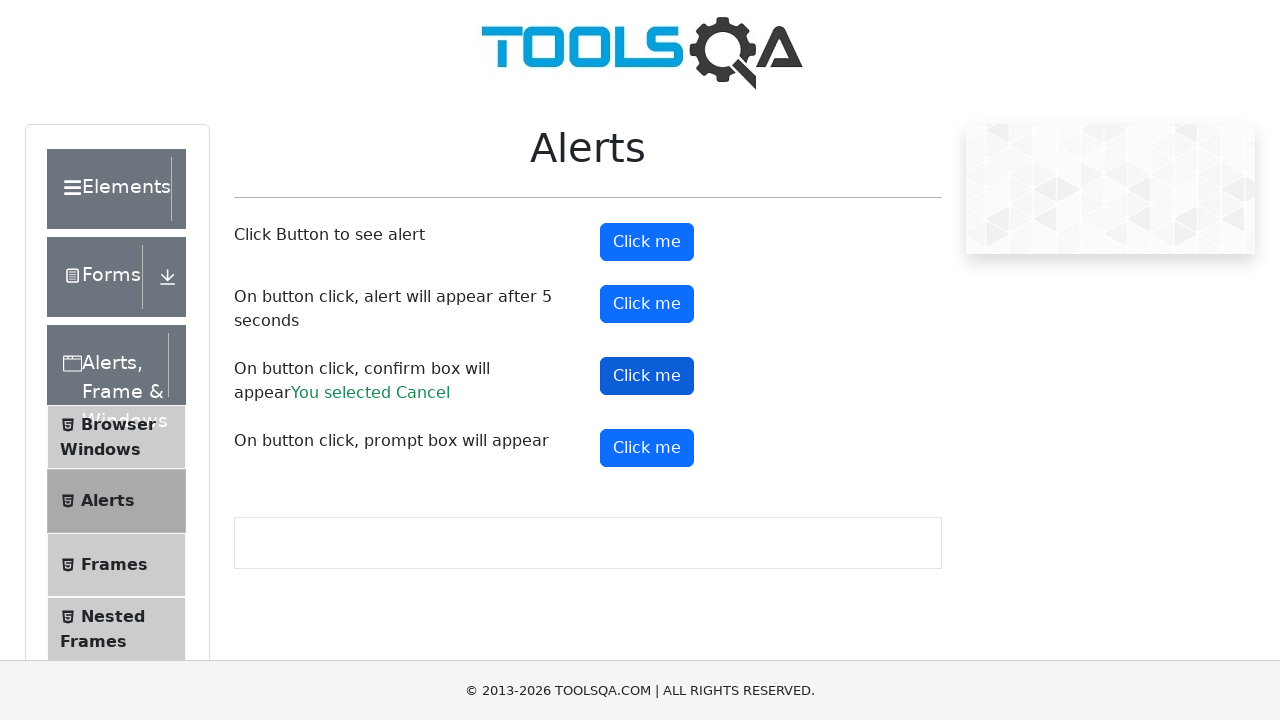

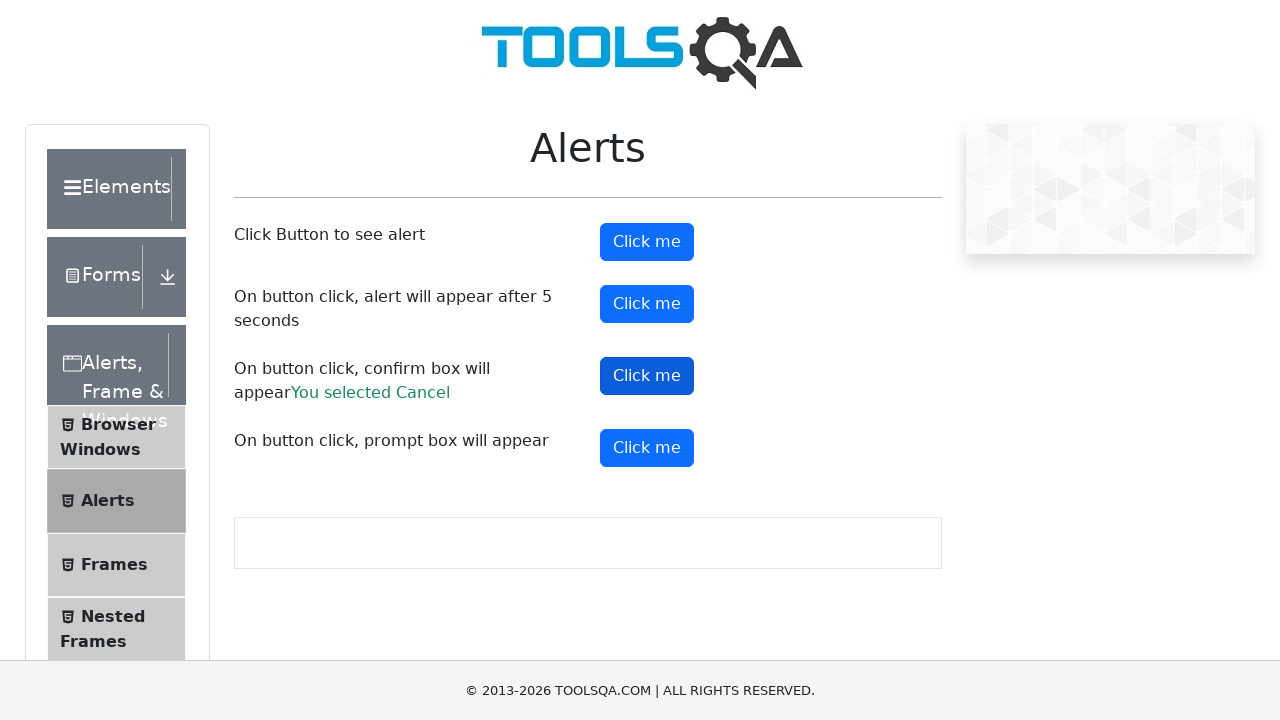